Tests clicking on an image link that opens Ministry of Testing website in a new tab

Starting URL: http://restful-booker.herokuapp.com/

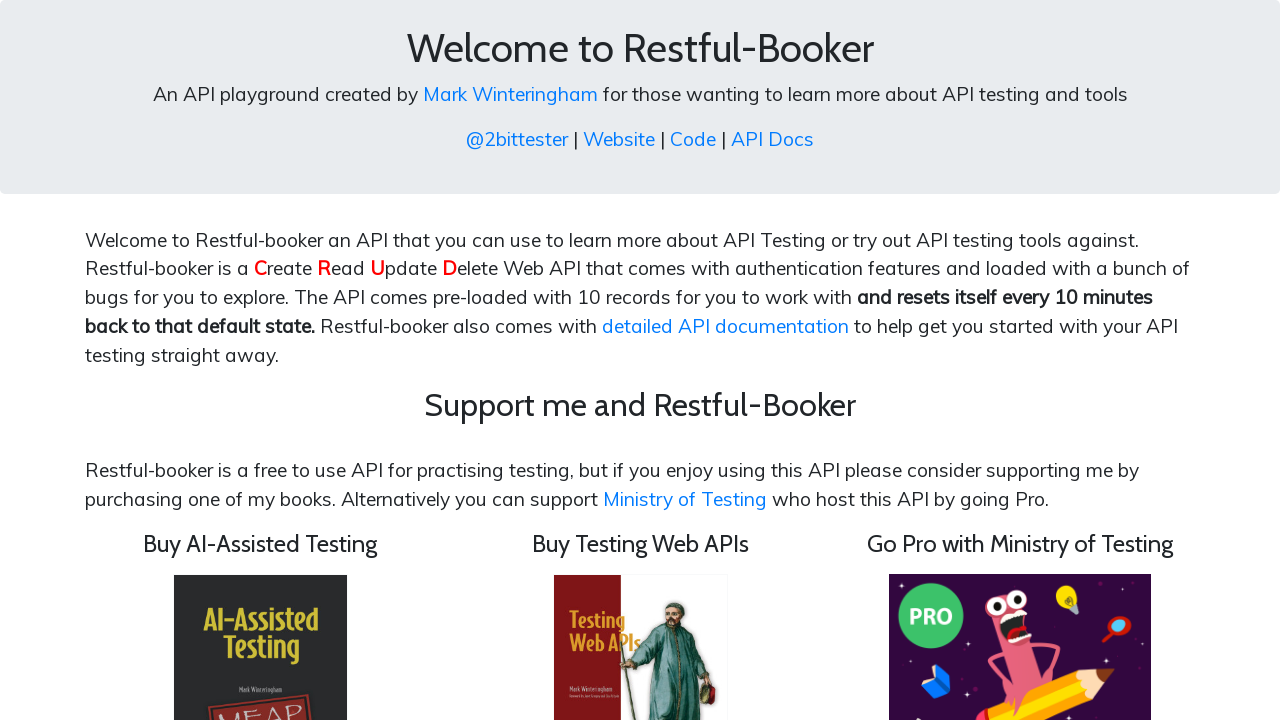

Clicked on Ministry of Testing image link at (1020, 589) on img[src='/images/motpro.png']
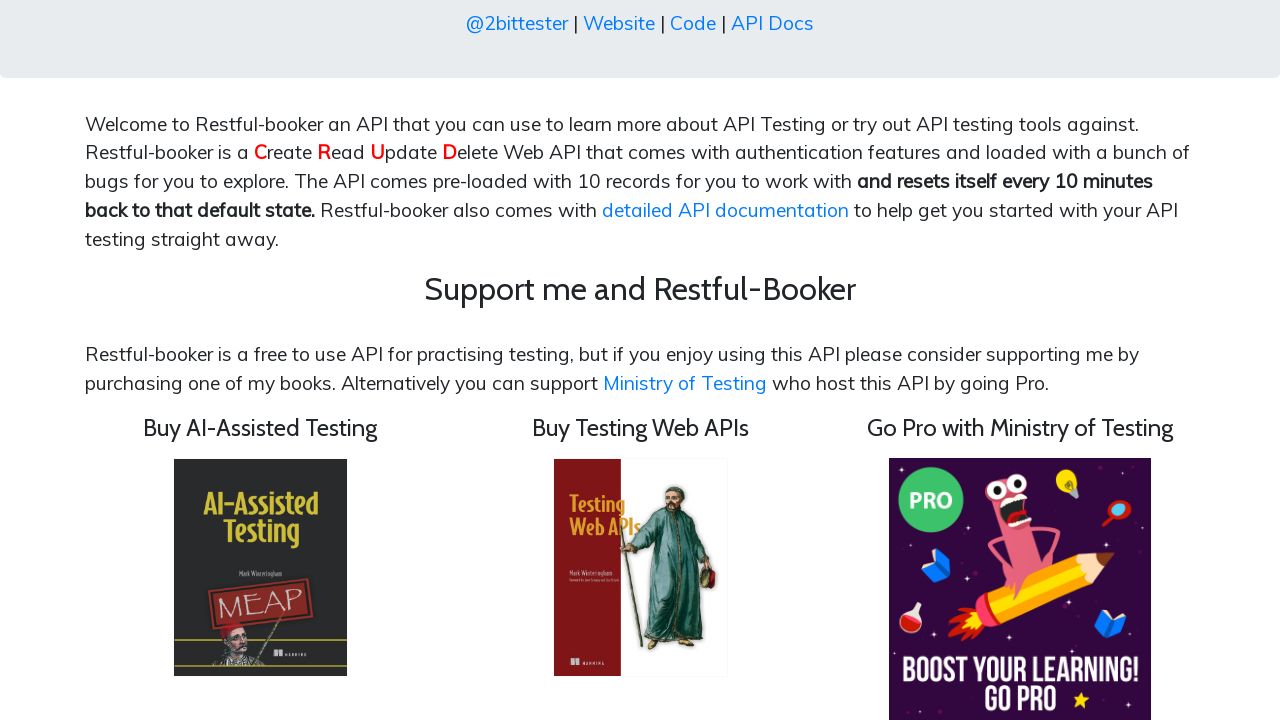

Captured new page opened from image link
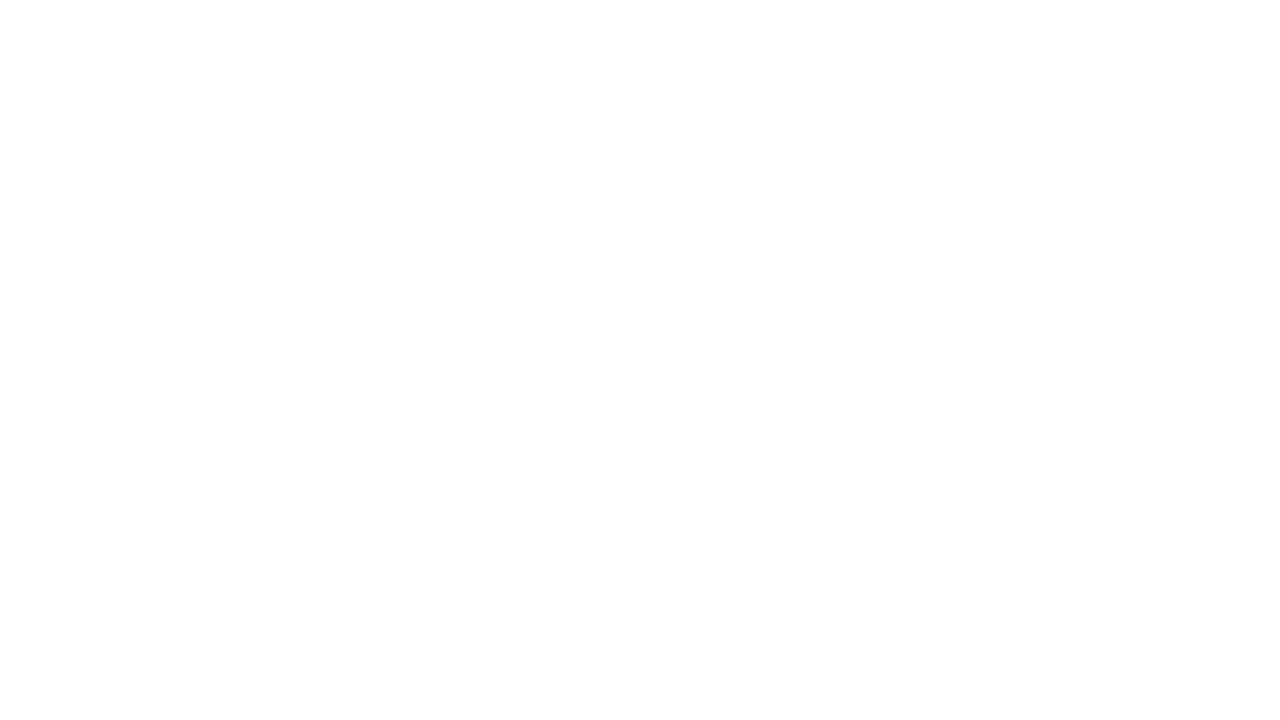

New page finished loading
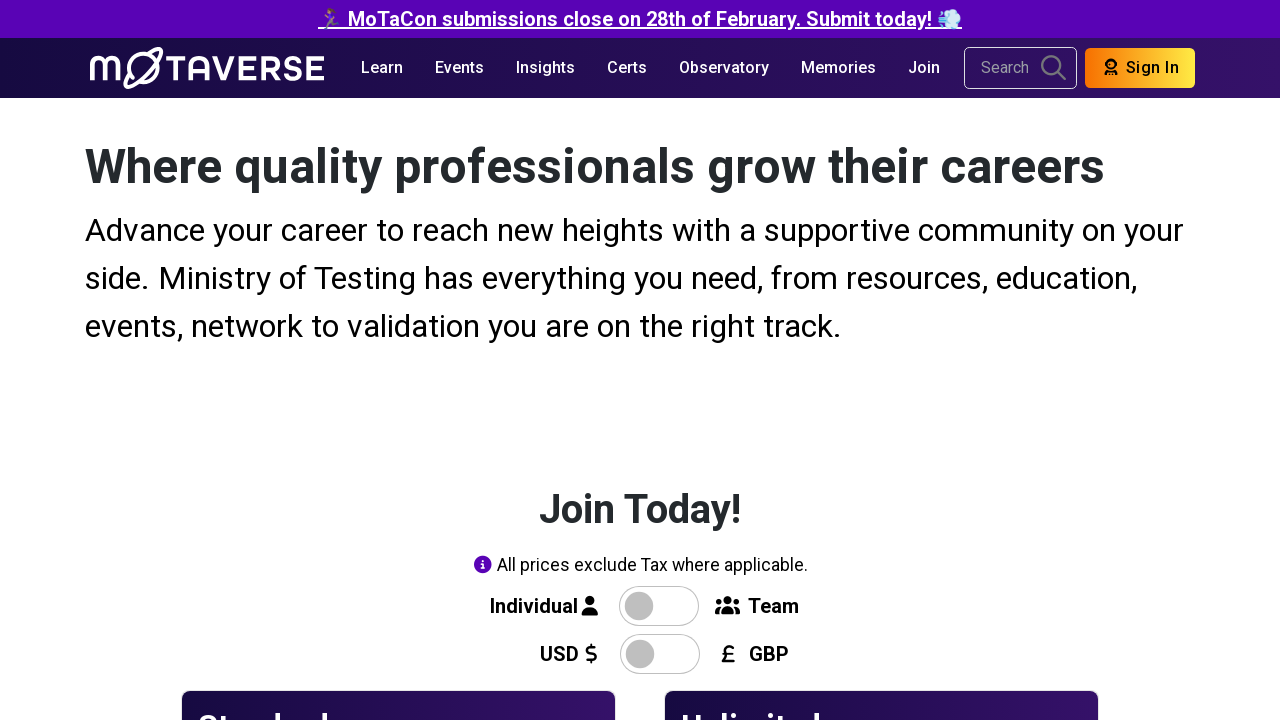

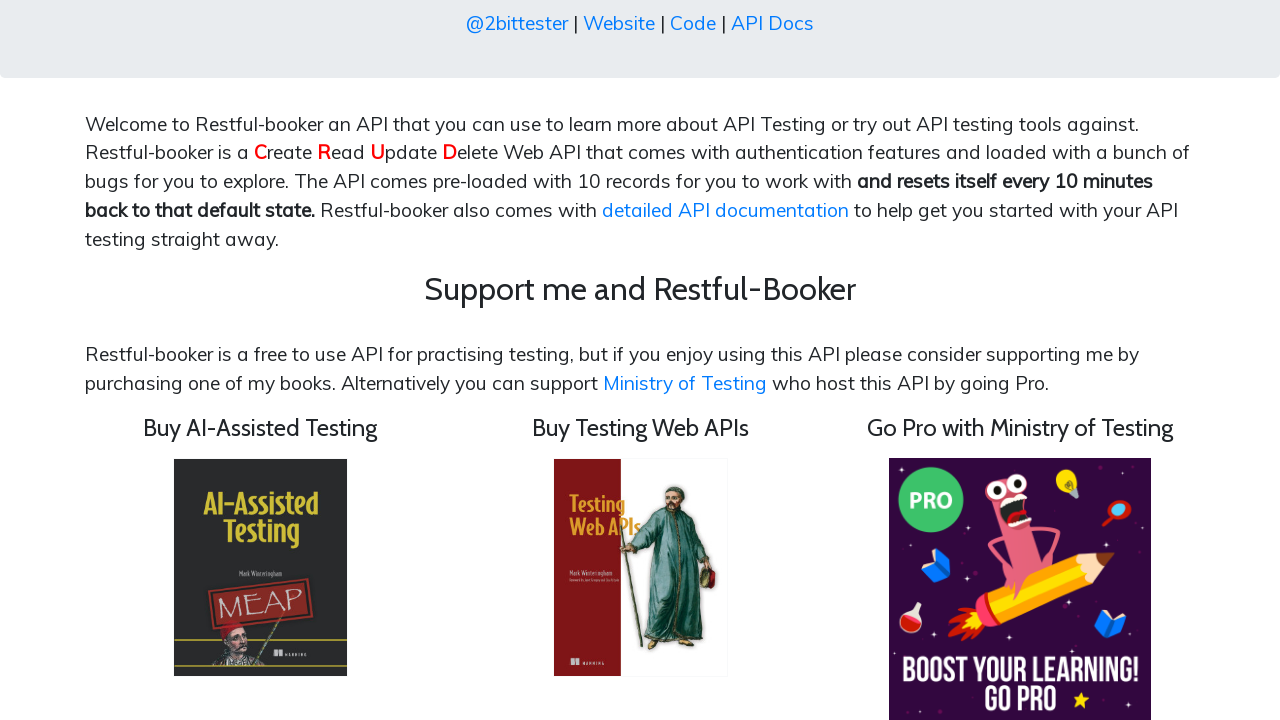